Tests that negative age values are not accepted by the form validation

Starting URL: https://davi-vert.vercel.app/index.html

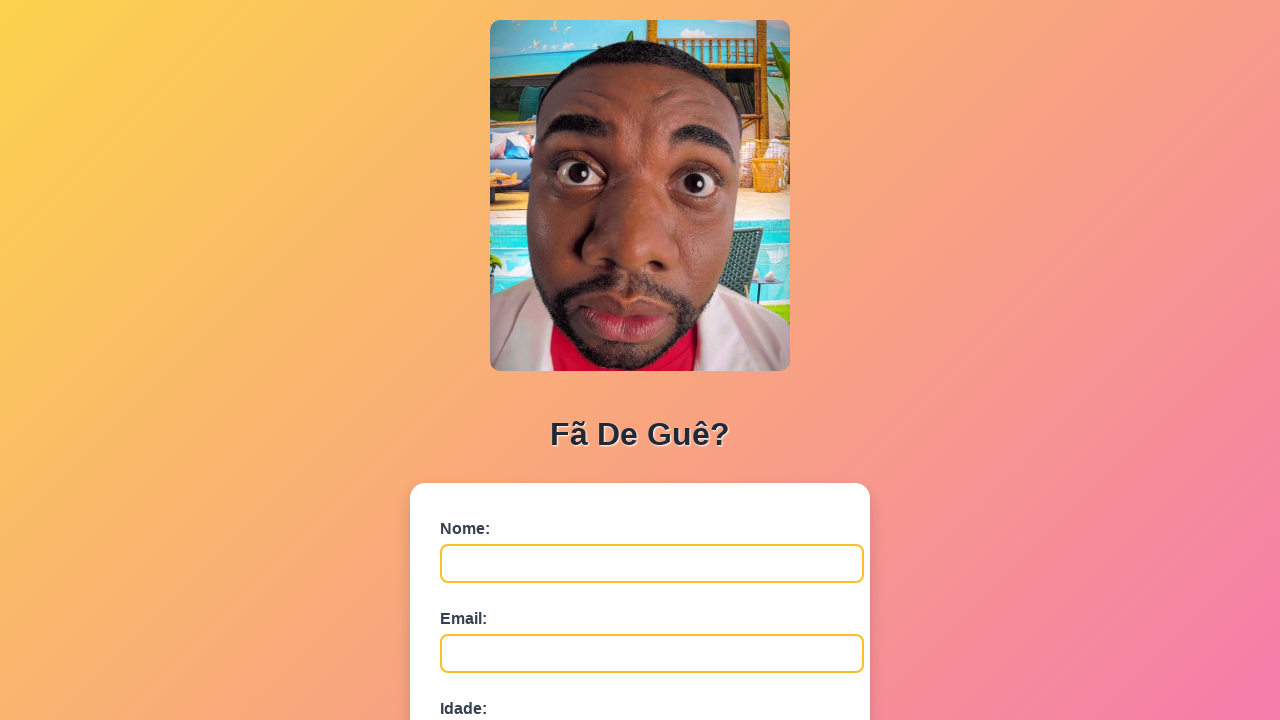

Filled name field with 'Carlos Mendez' on #nome
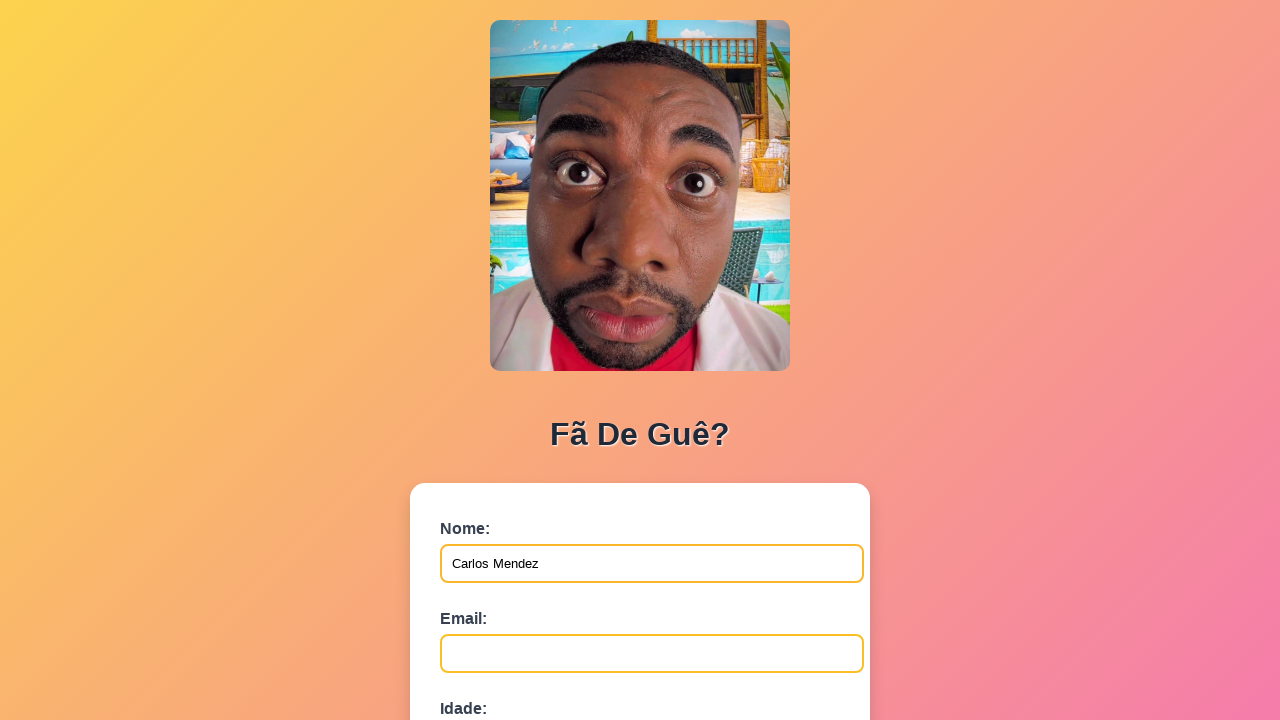

Filled email field with 'carlos.mendez@example.com' on #email
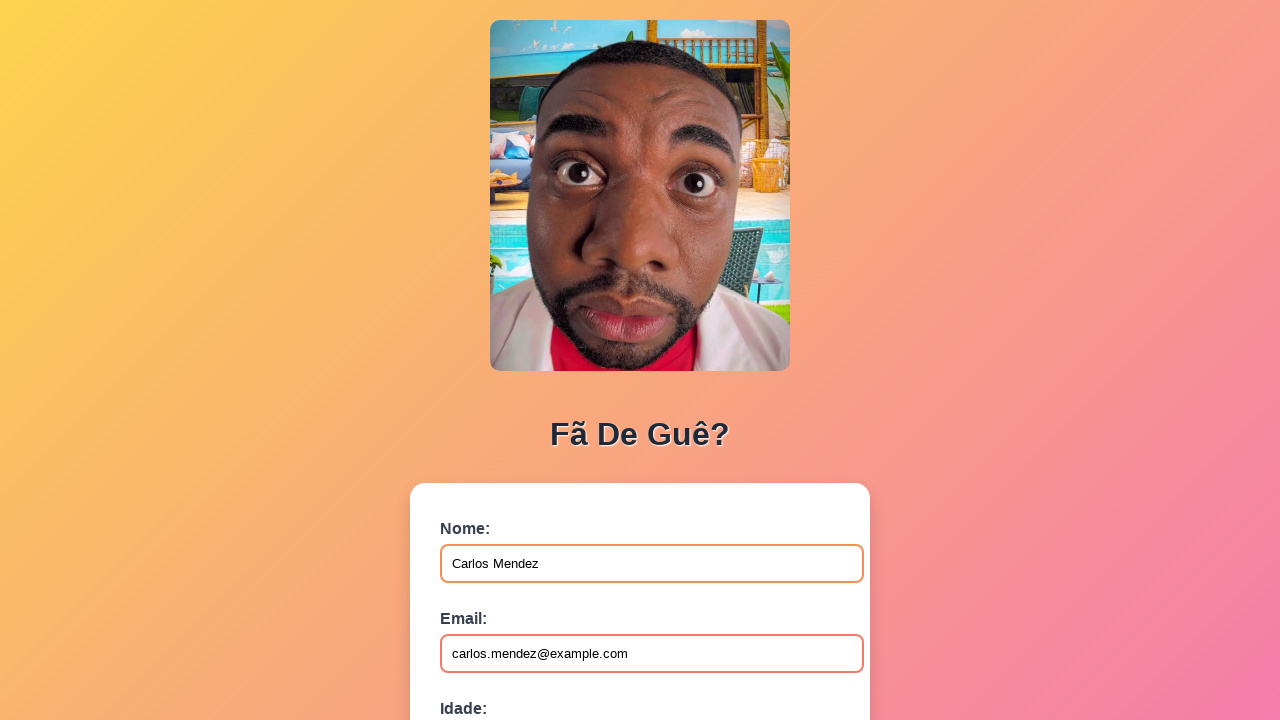

Filled age field with negative value '-1' to test validation on #idade
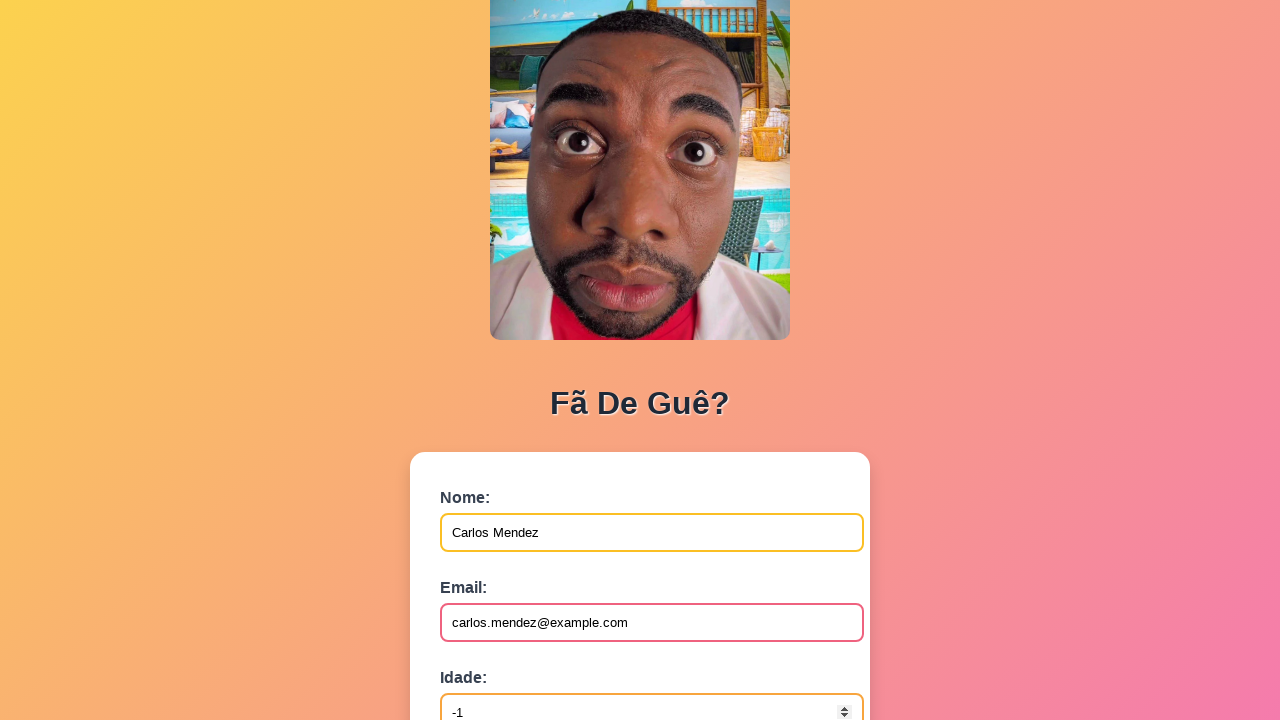

Clicked submit button to attempt form submission with negative age at (490, 569) on button[type='submit']
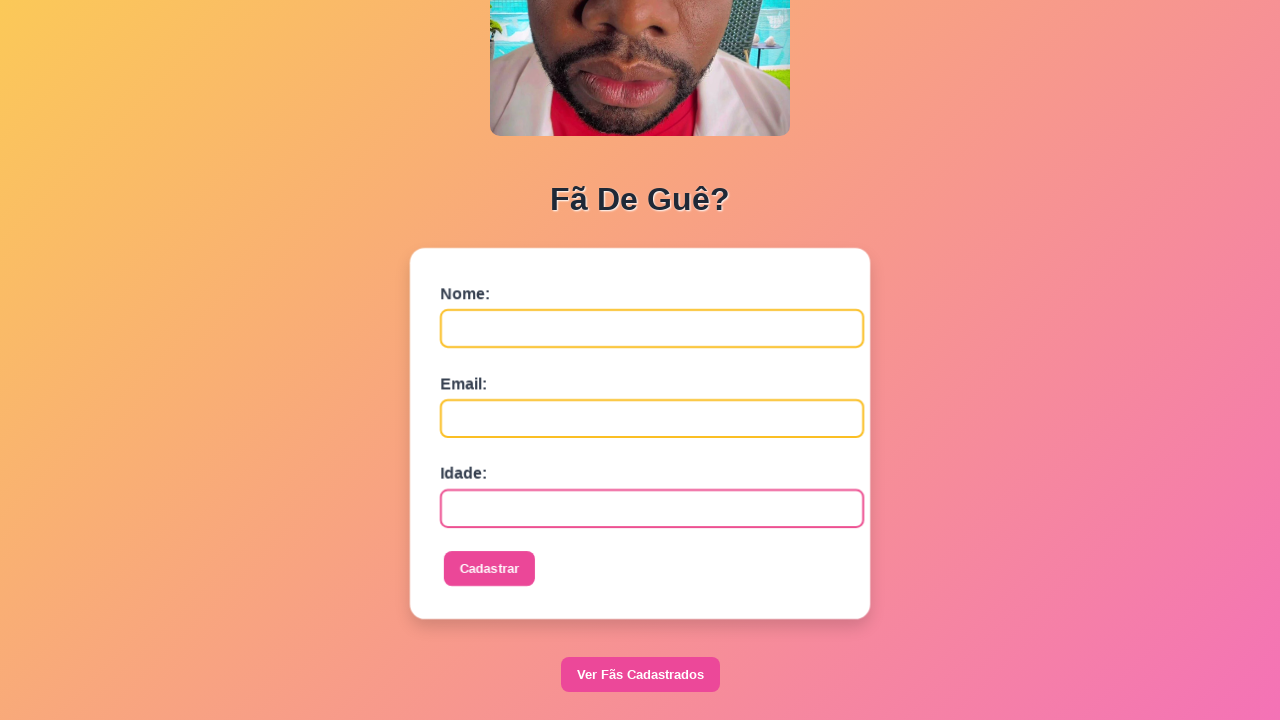

Set up dialog handler to accept any alerts
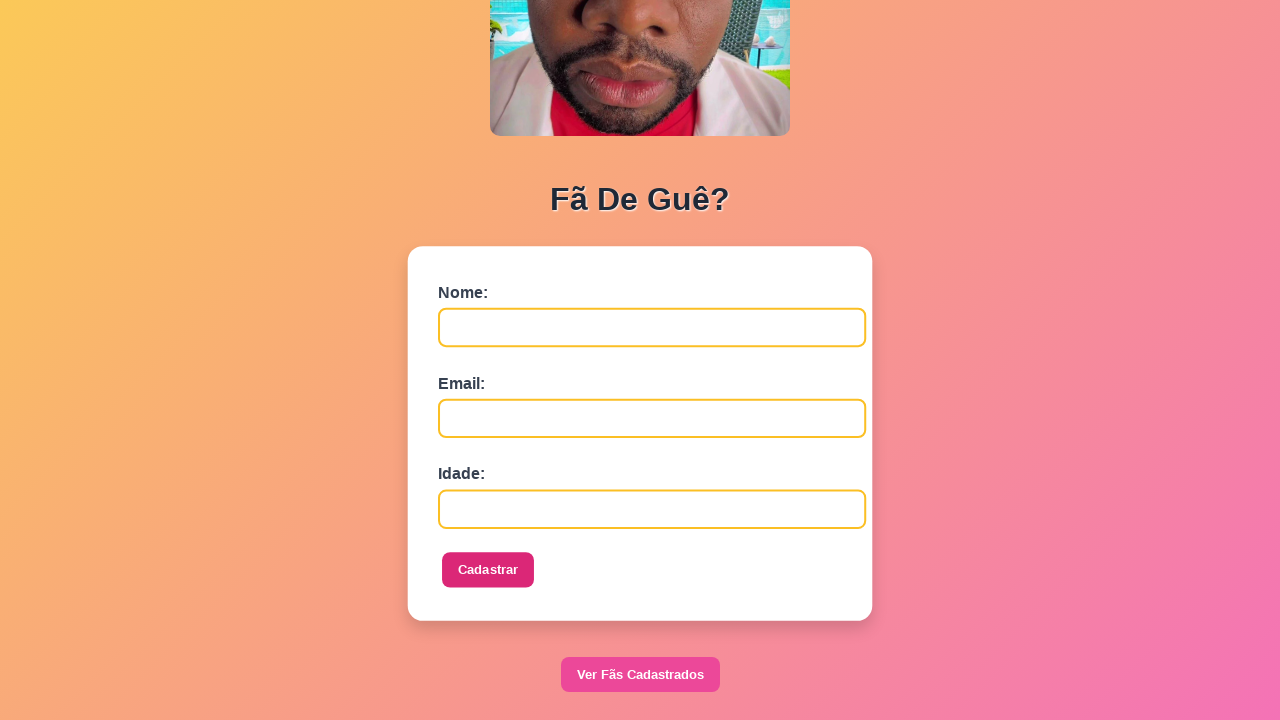

Waited for 1 second to allow validation to complete
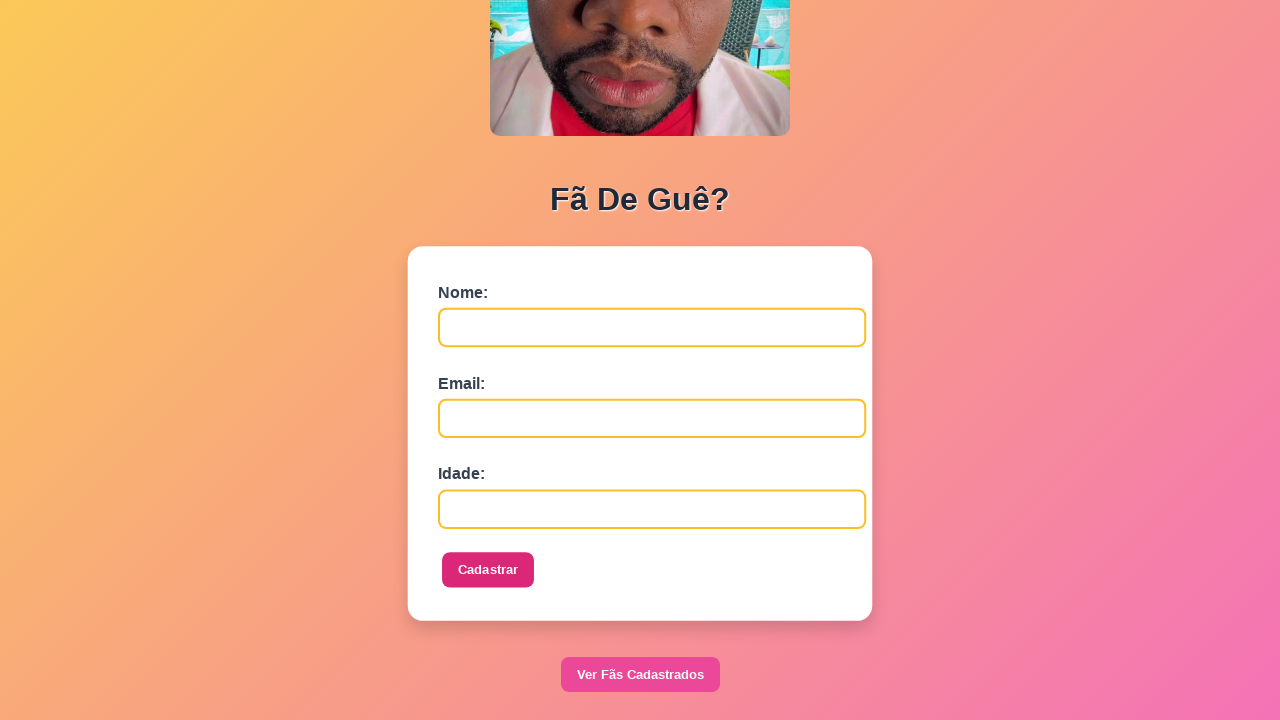

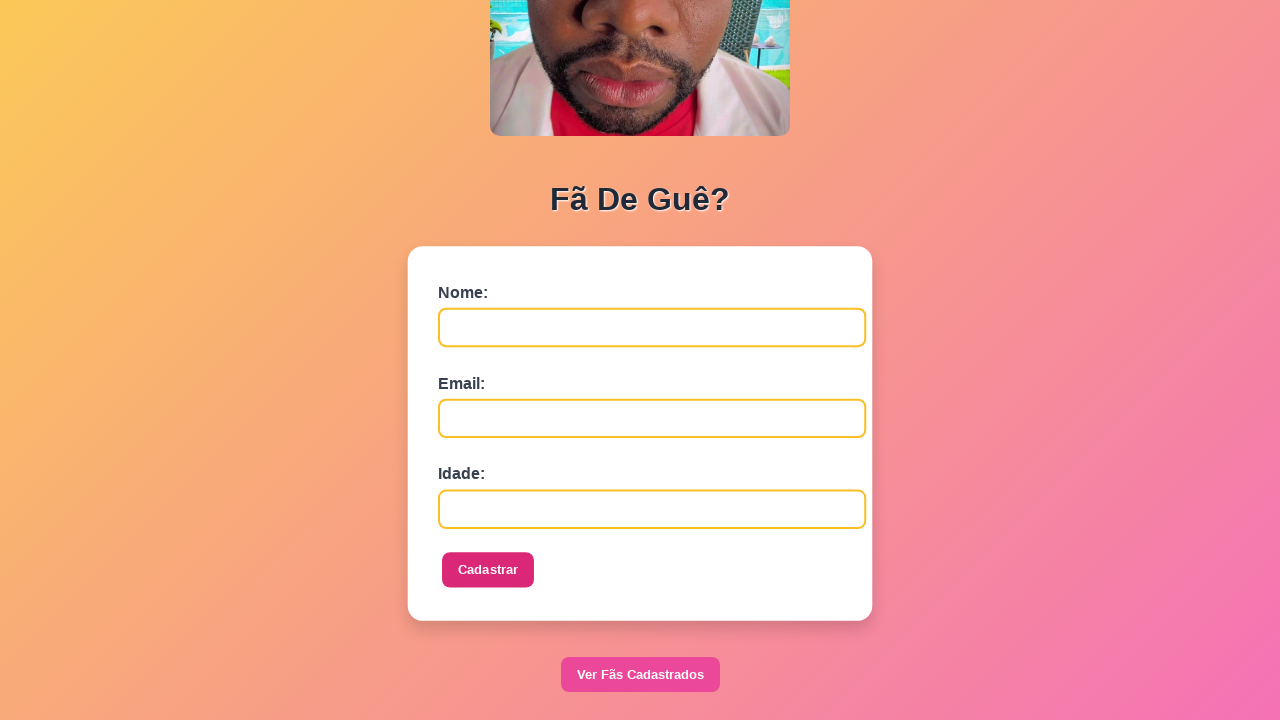